Automates playing Cookie Clicker game by selecting English language, repeatedly clicking the cookie, and purchasing upgrades from the store when affordable over a short session.

Starting URL: https://ozh.github.io/cookieclicker/

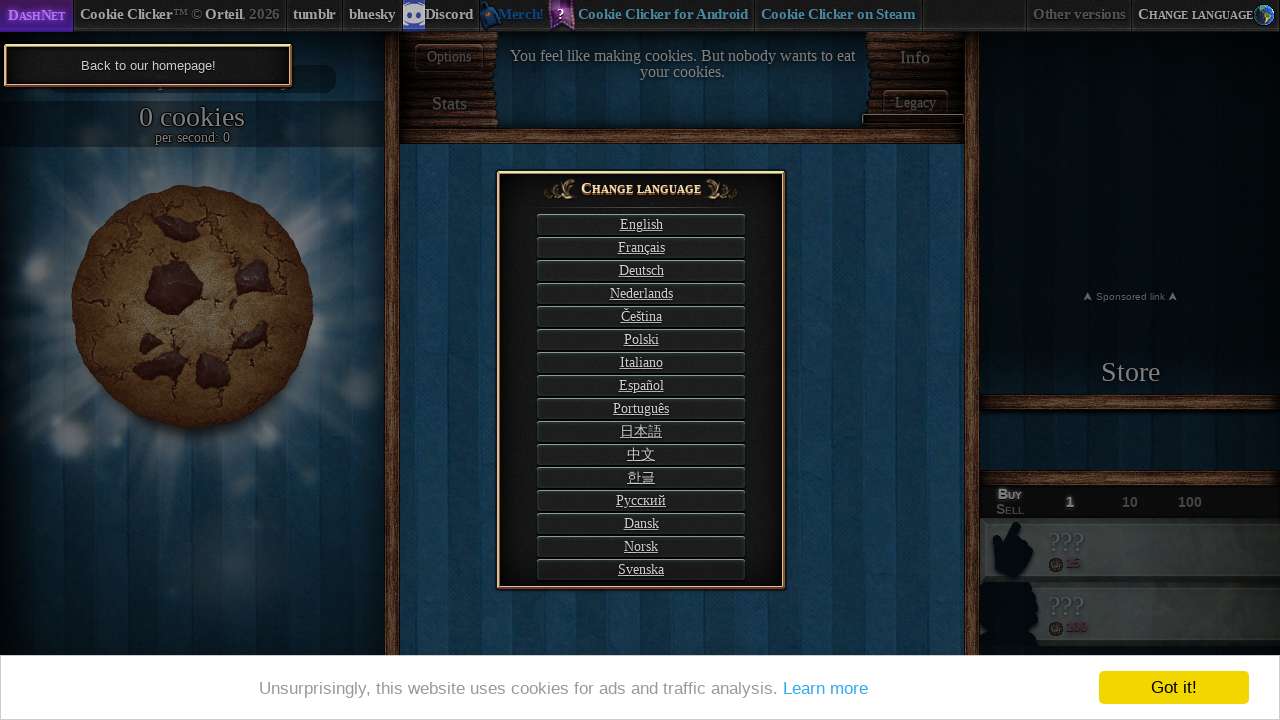

Page loaded and DOM content ready
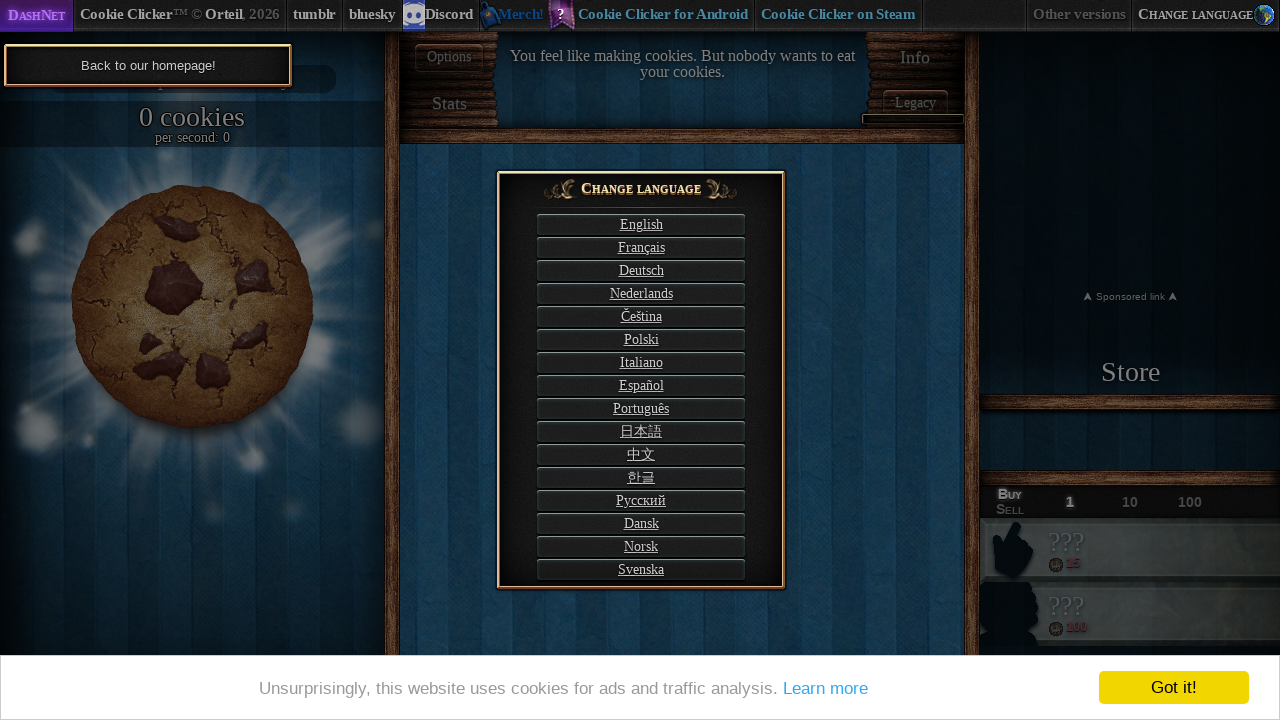

Clicked English language selector at (641, 224) on #langSelect-EN
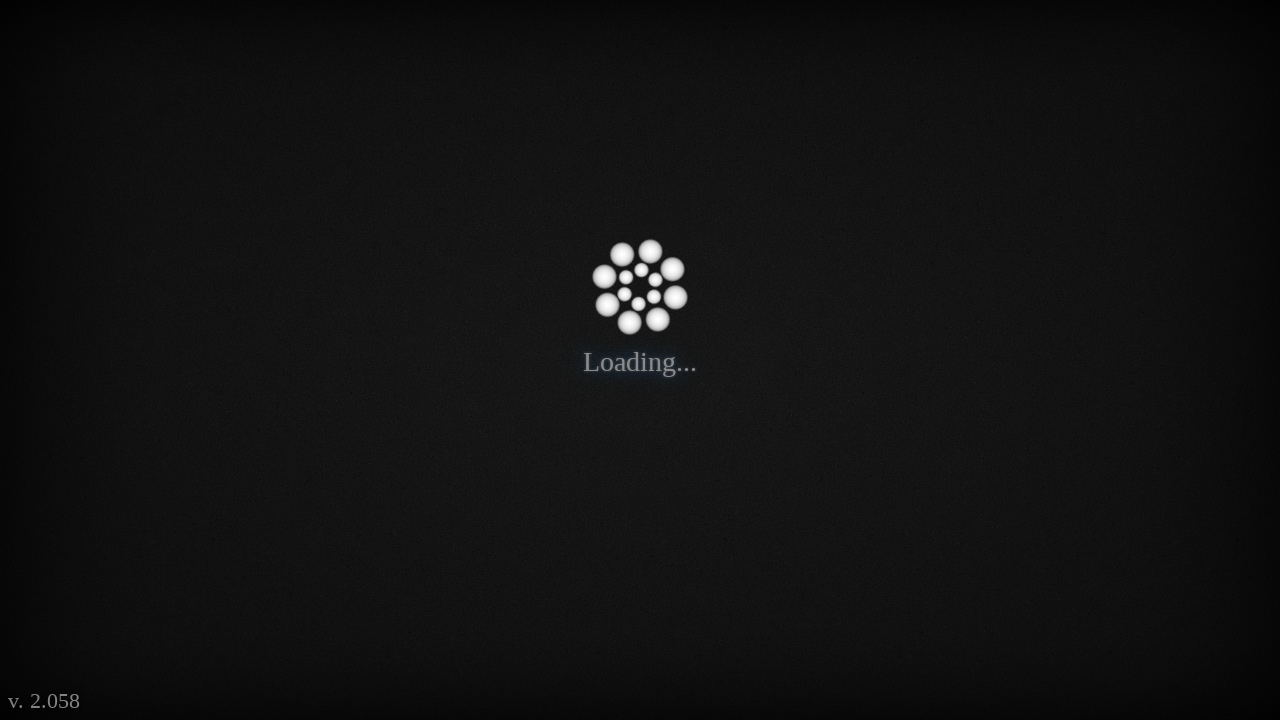

Waited for language selection to process
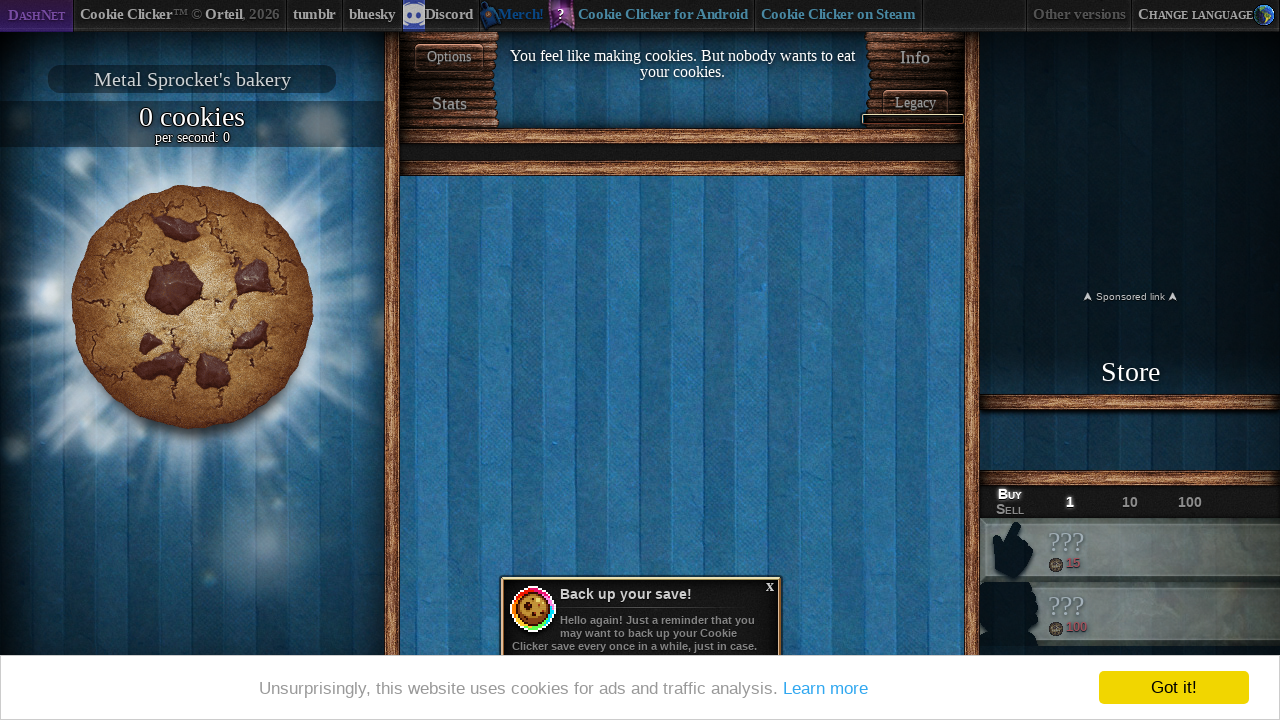

Waited for Cookie Clicker game to initialize
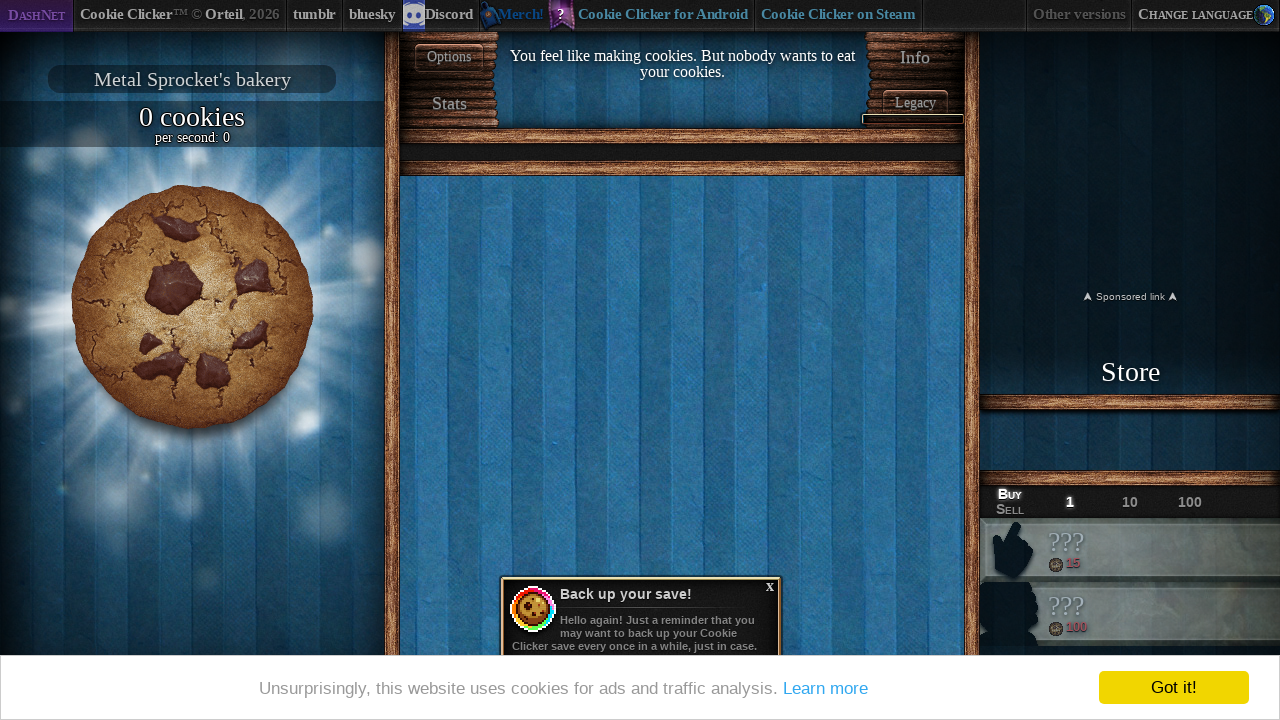

Big cookie element appeared on page
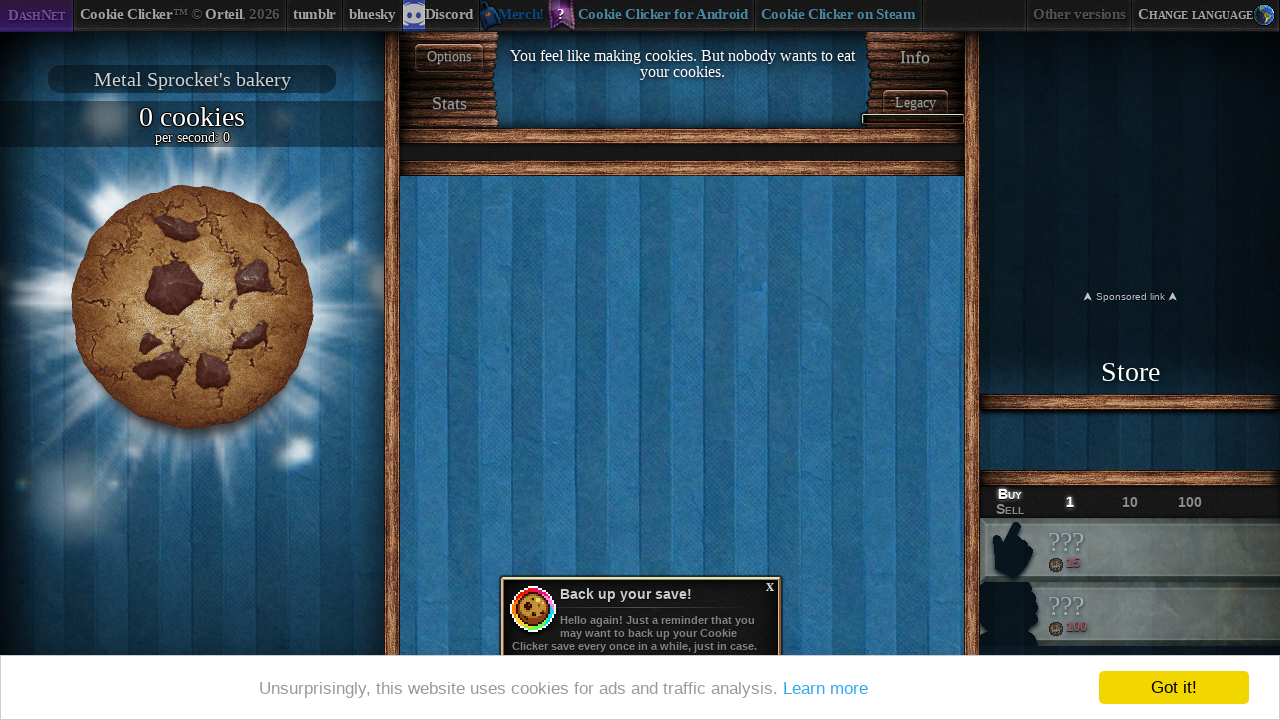

Clicked cookie 50 times rapidly at (192, 307) on #bigCookie
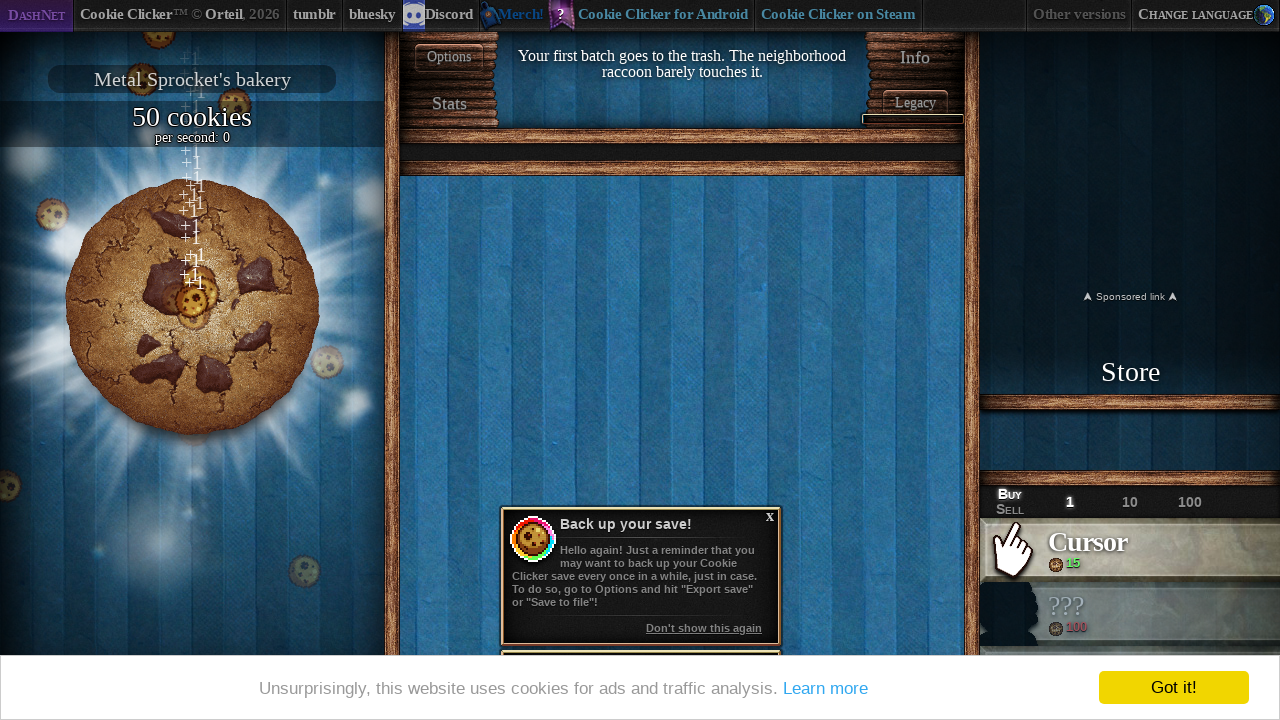

Purchased most expensive affordable upgrade (found 1 enabled products) at (1130, 550) on div[id^='product'].enabled >> nth=-1
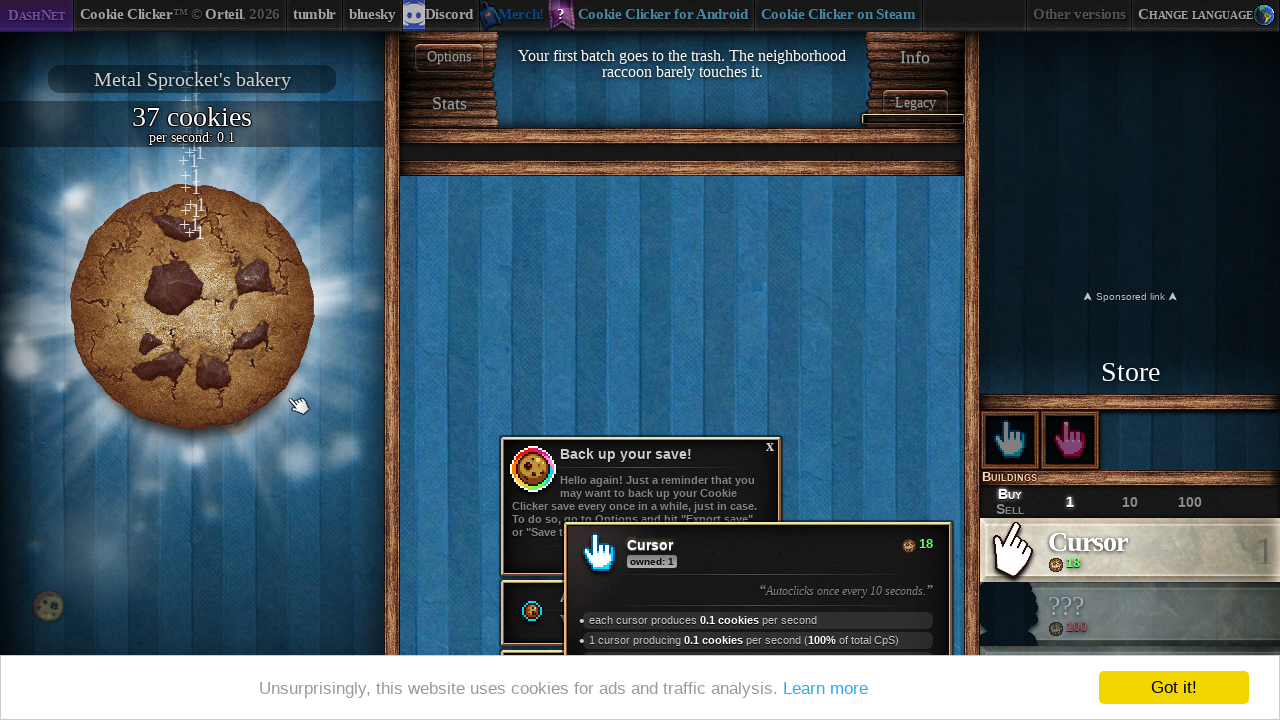

Clicked cookie 50 times rapidly at (192, 307) on #bigCookie
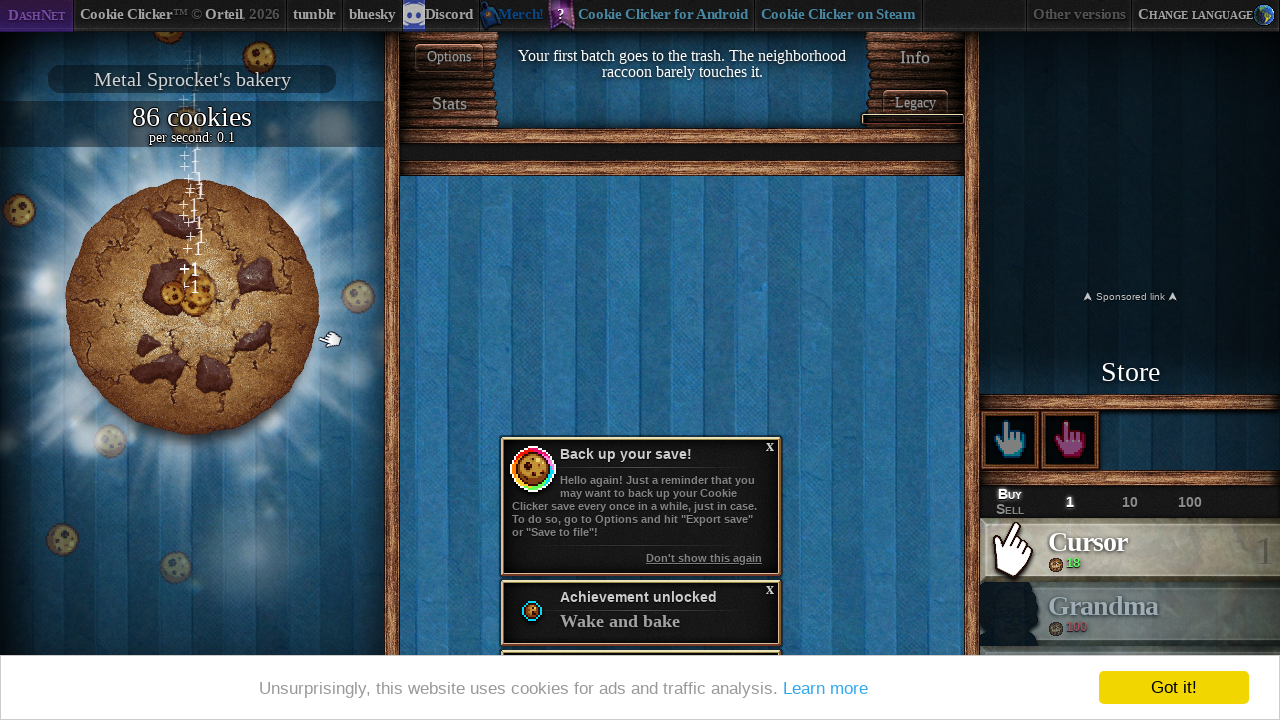

Purchased most expensive affordable upgrade (found 1 enabled products) at (1130, 550) on div[id^='product'].enabled >> nth=-1
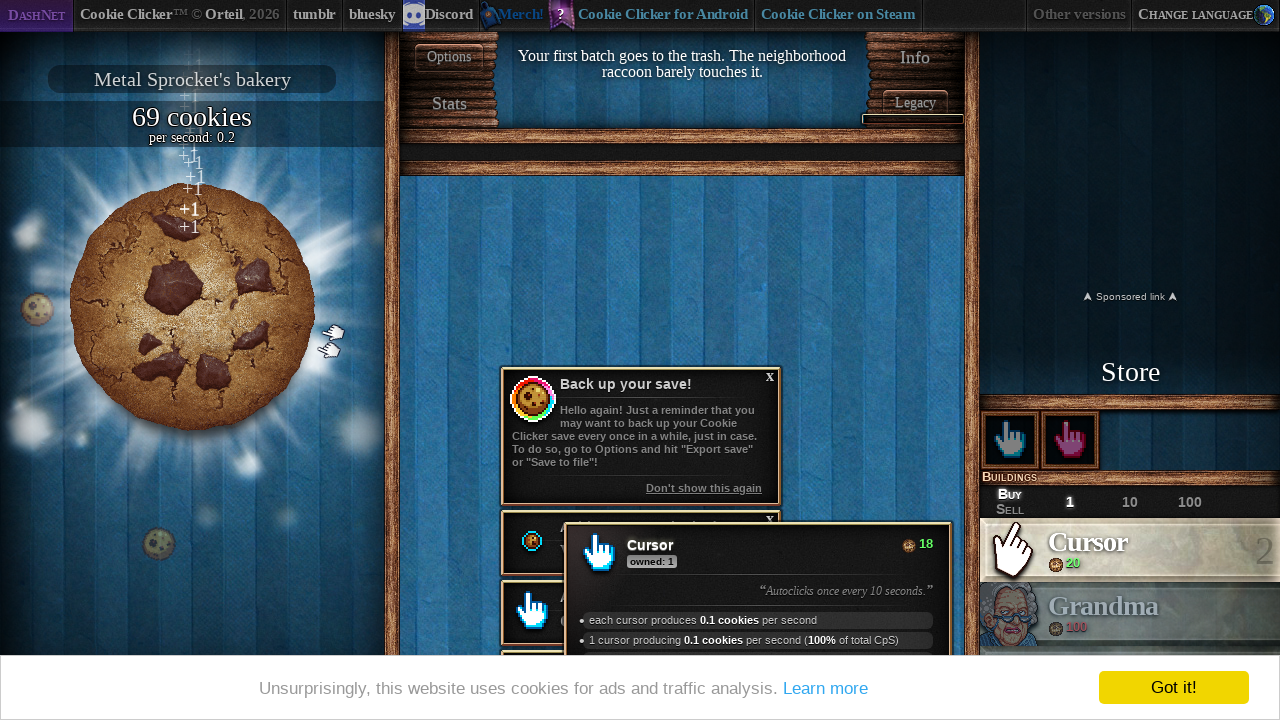

Clicked cookie 50 times rapidly at (192, 307) on #bigCookie
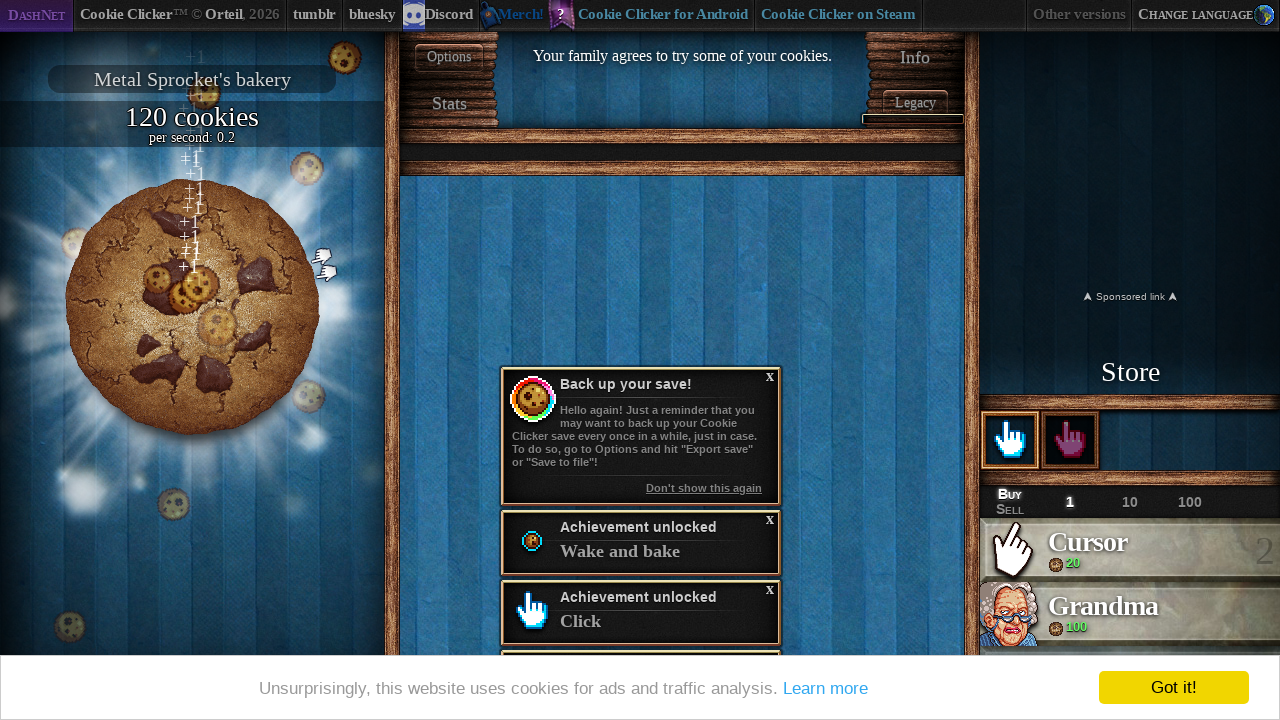

Purchased most expensive affordable upgrade (found 2 enabled products) at (1130, 614) on div[id^='product'].enabled >> nth=-1
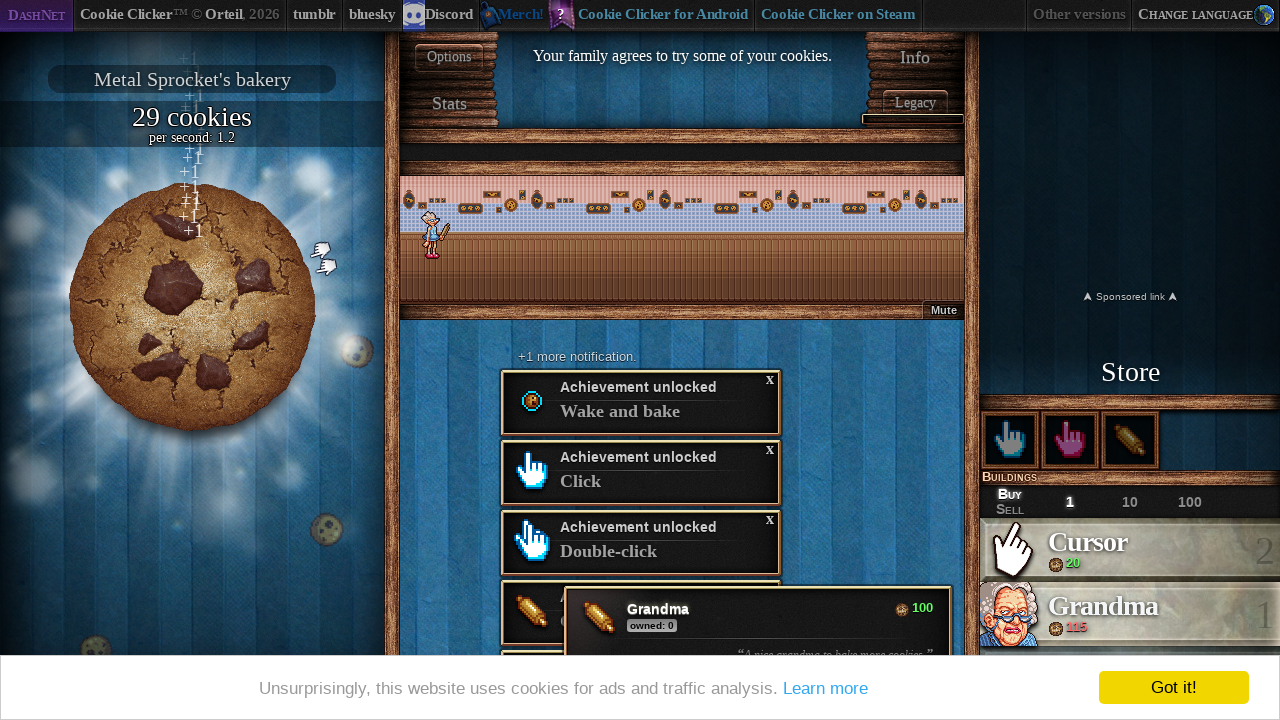

Automation session completed, final wait for results
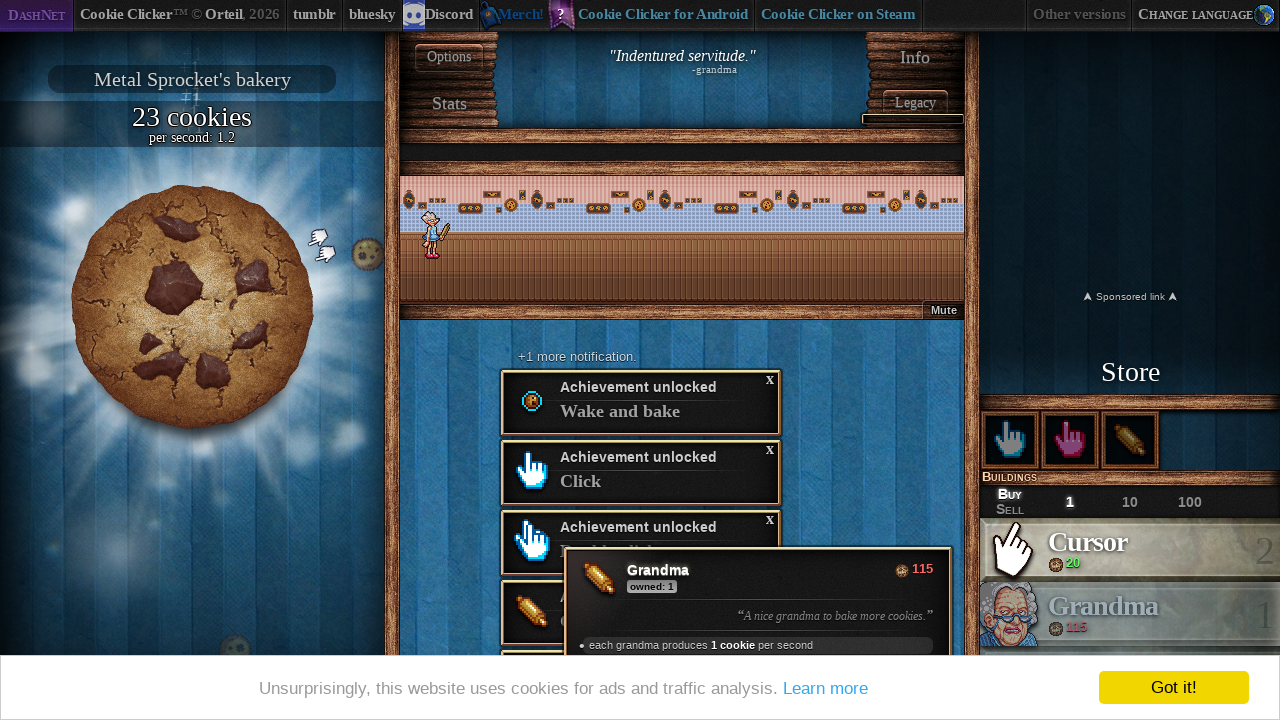

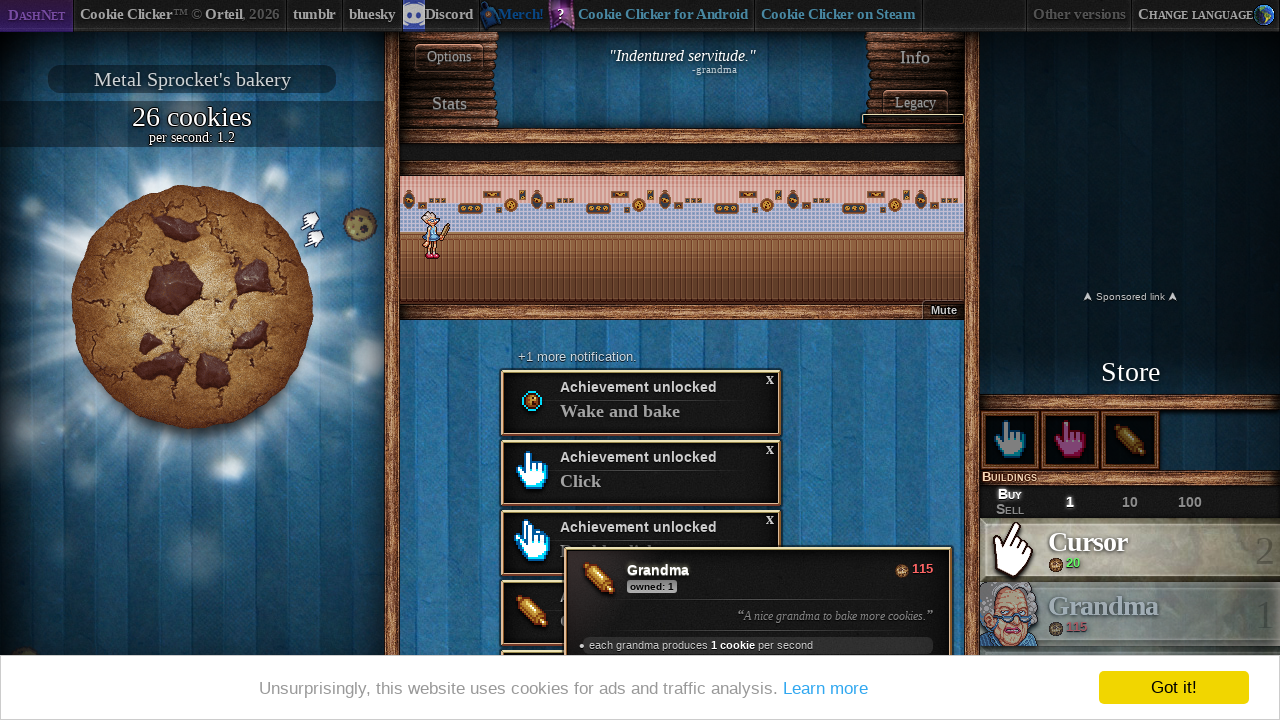